Tests registration form submission on page 1 by filling out first name, last name, and email fields, then verifying the success message

Starting URL: http://suninjuly.github.io/registration1.html

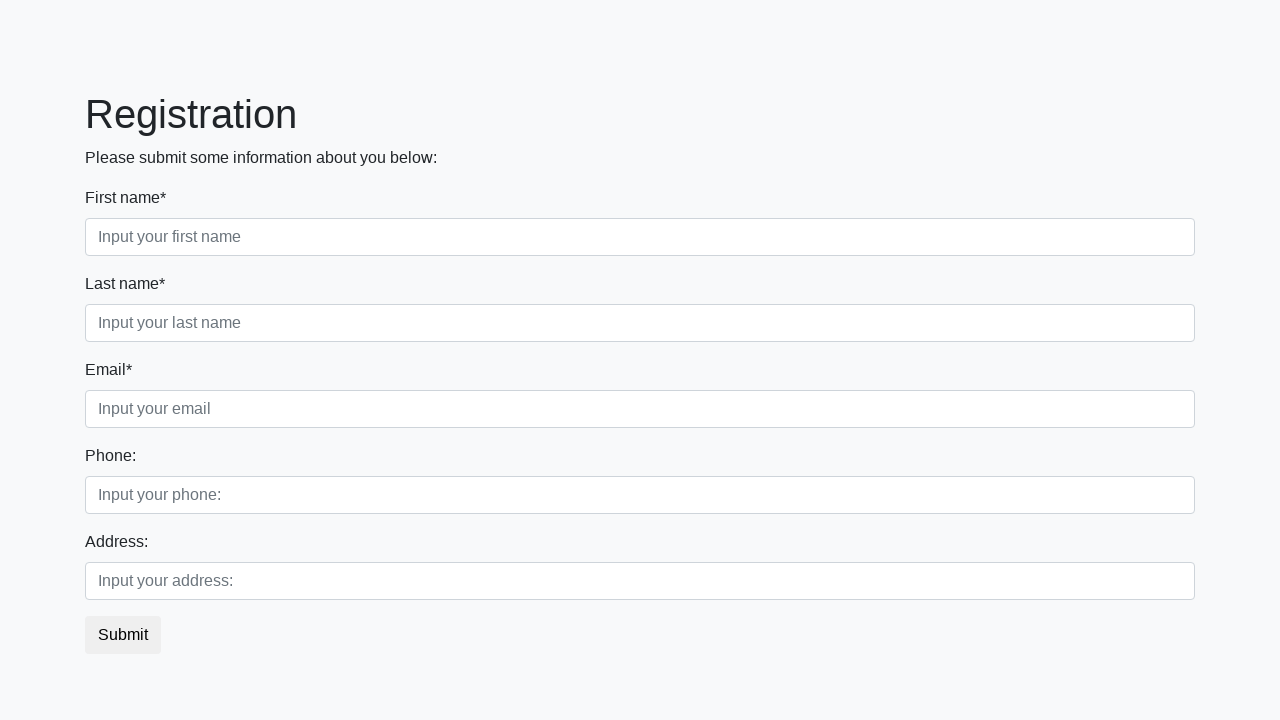

Navigated to registration form page
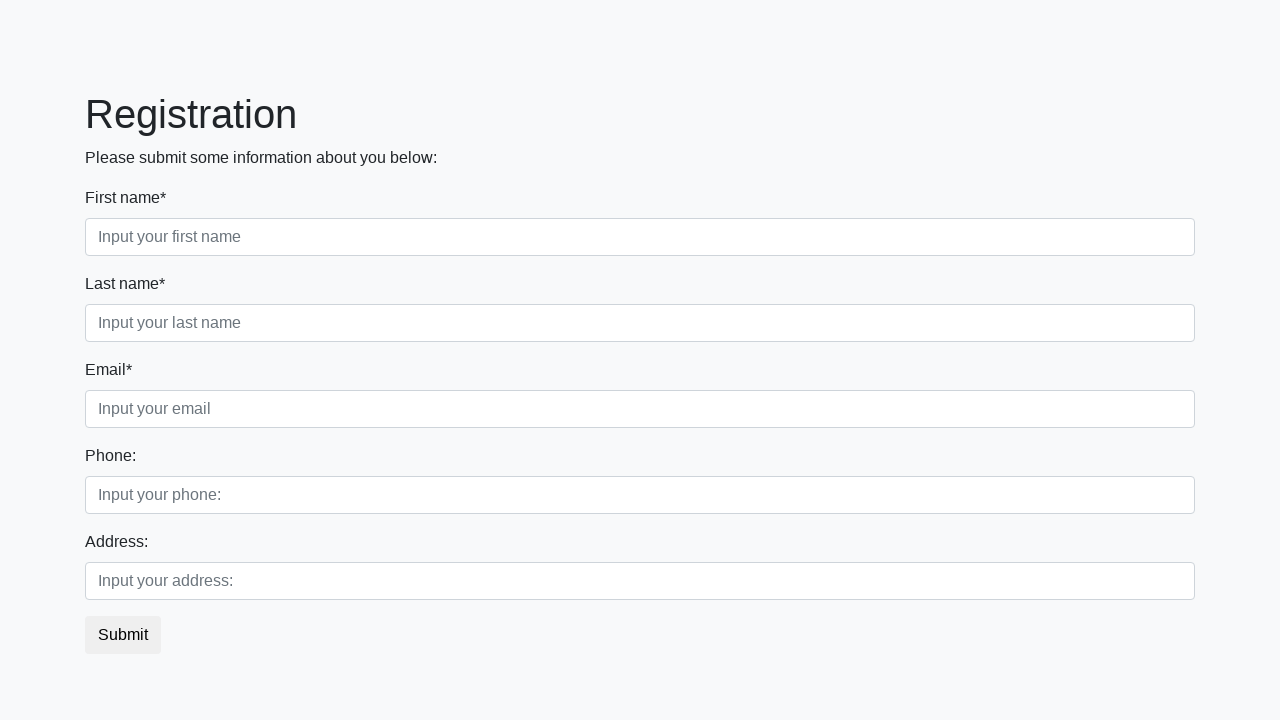

Filled first name field with 'John' on .first_block input.first
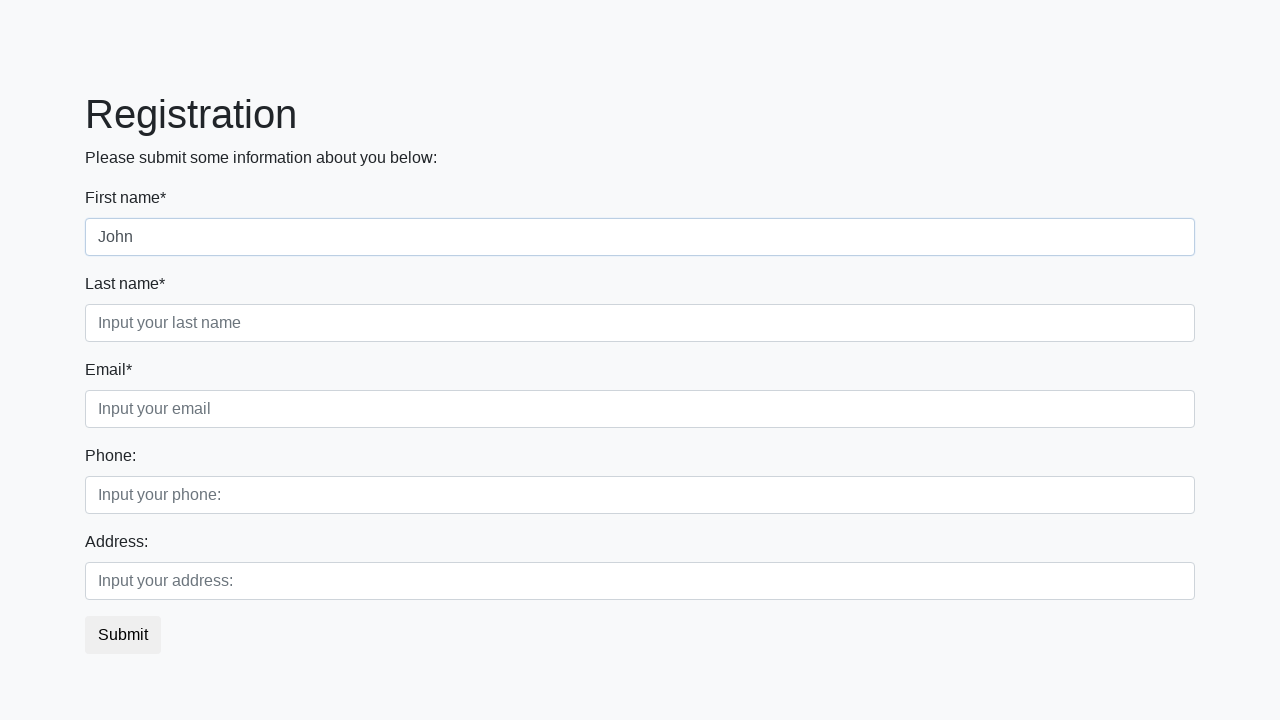

Filled last name field with 'Smith' on .first_block input.second
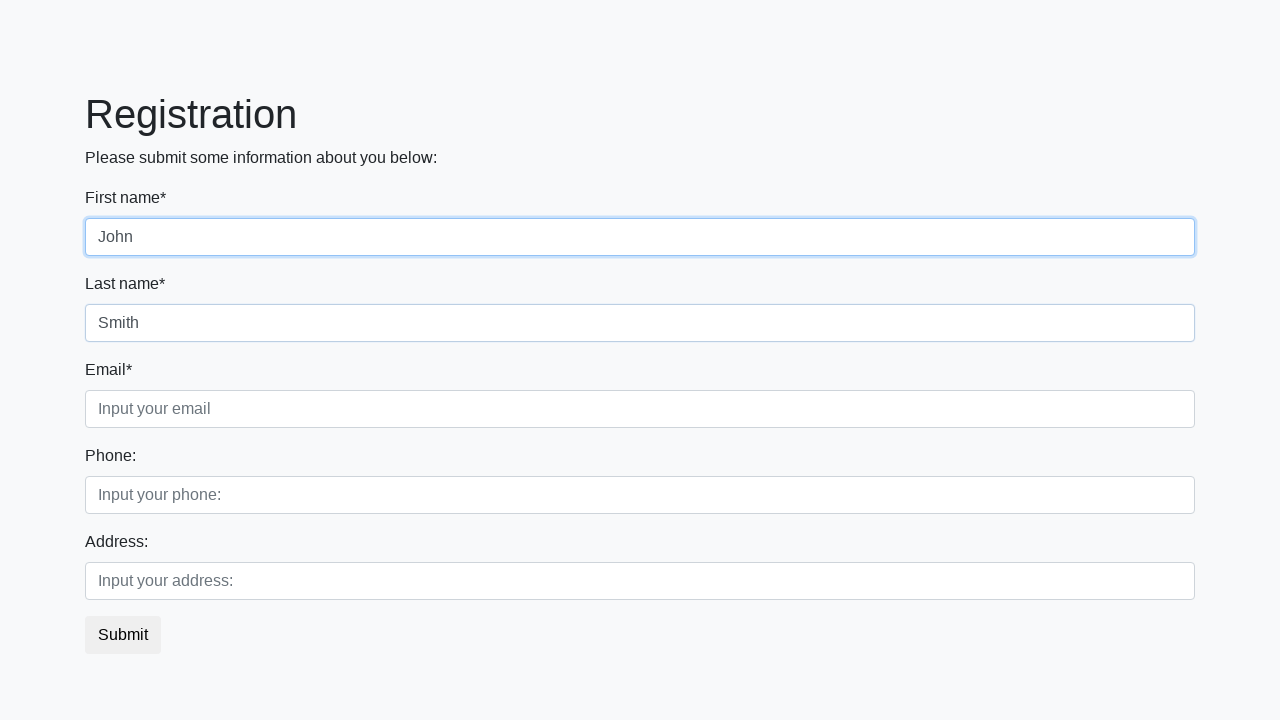

Filled email field with 'johnsmith@example.com' on .first_block input.third
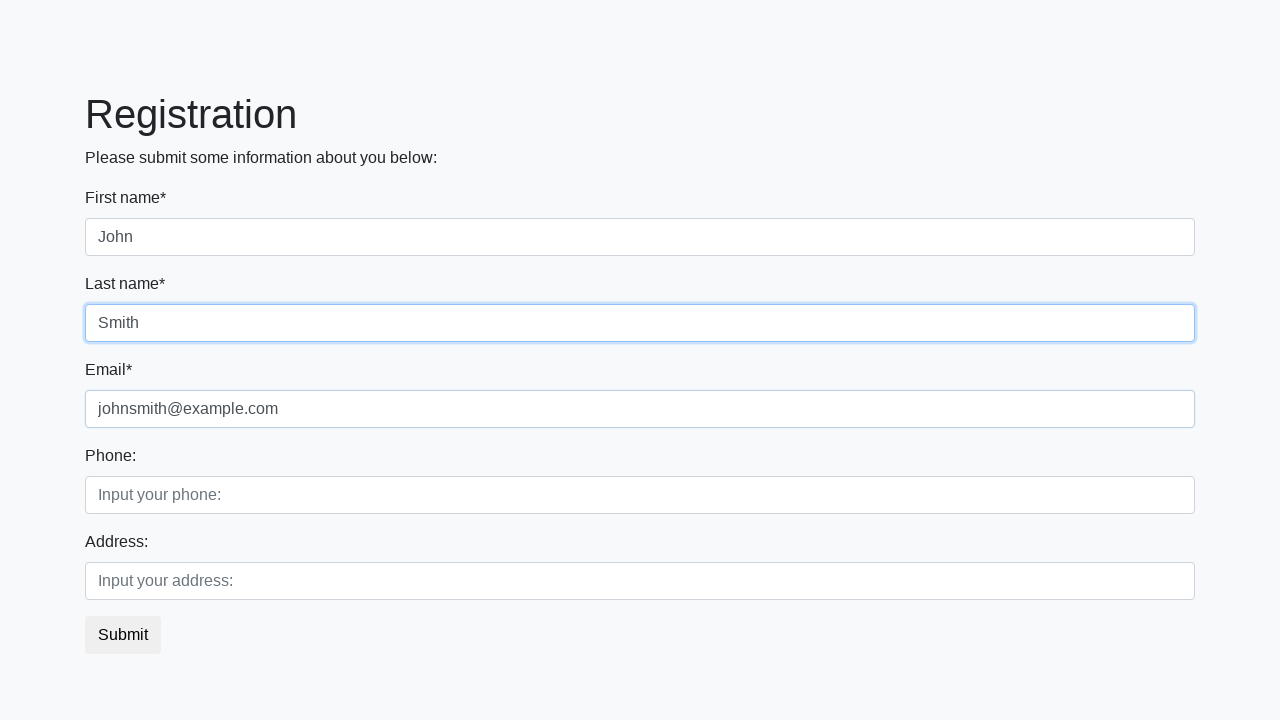

Clicked submit button to register at (123, 635) on button.btn
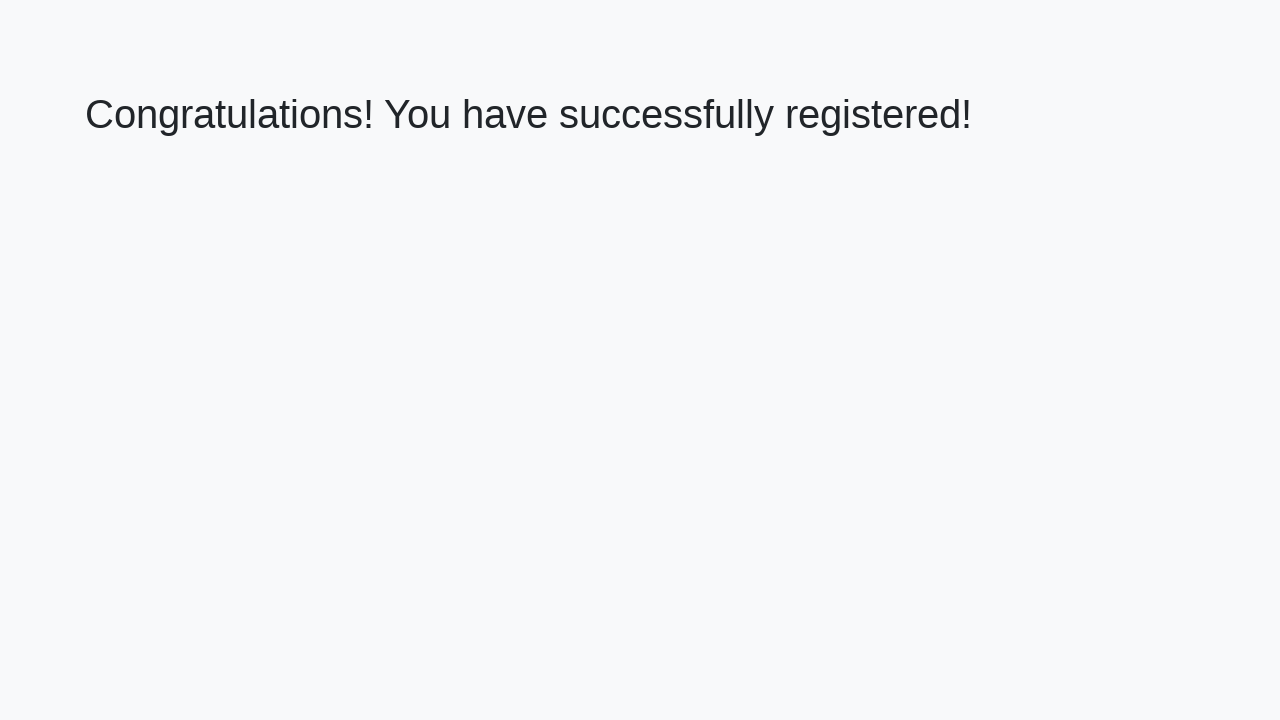

Success message header loaded
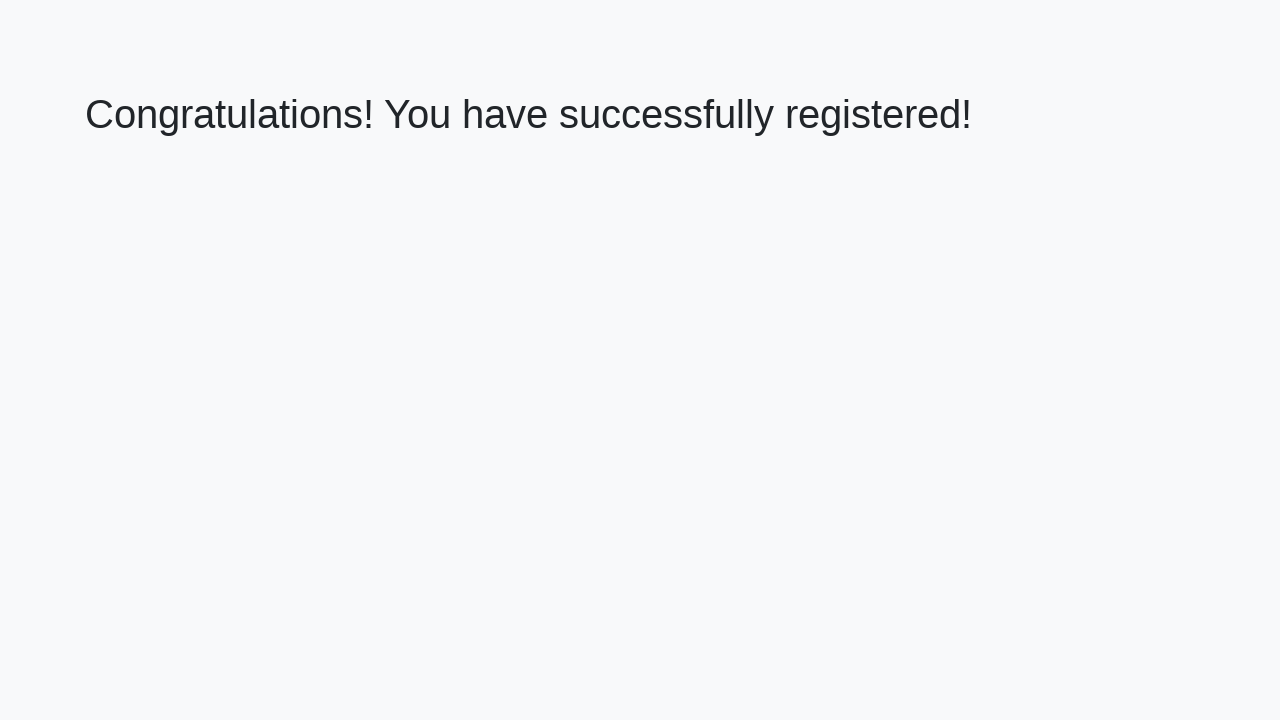

Retrieved success message text
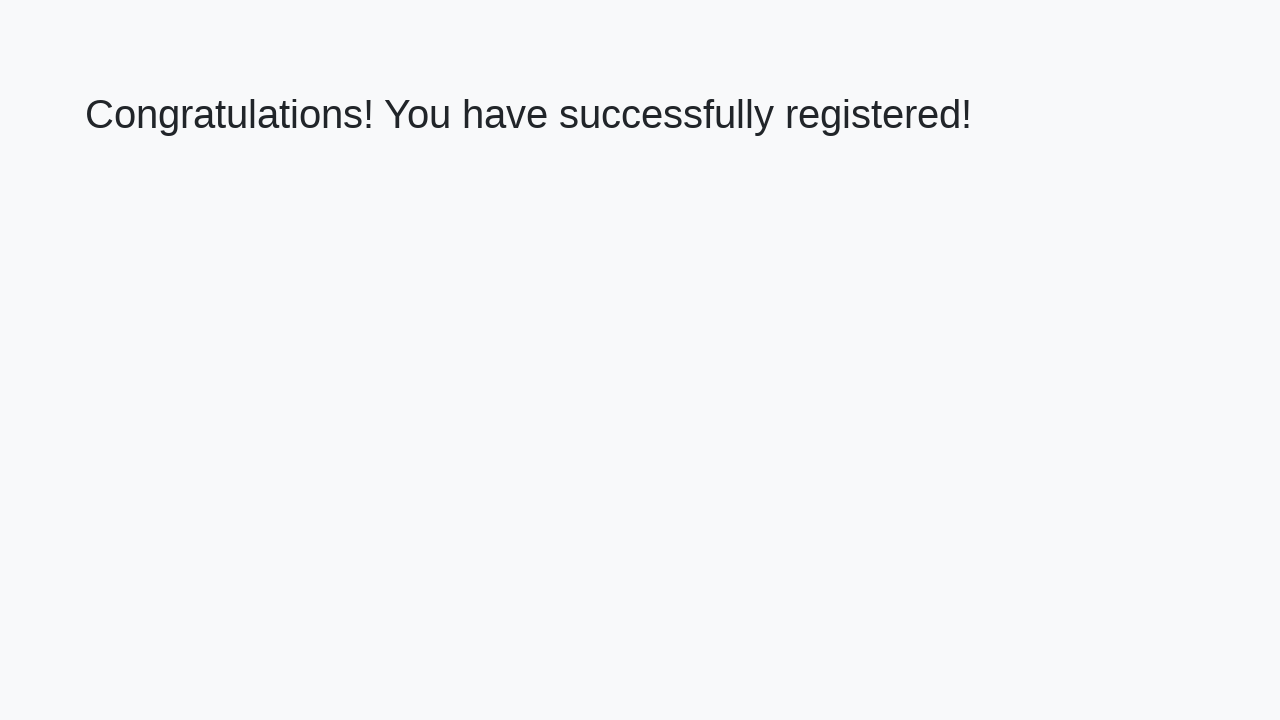

Verified success message: 'Congratulations! You have successfully registered!'
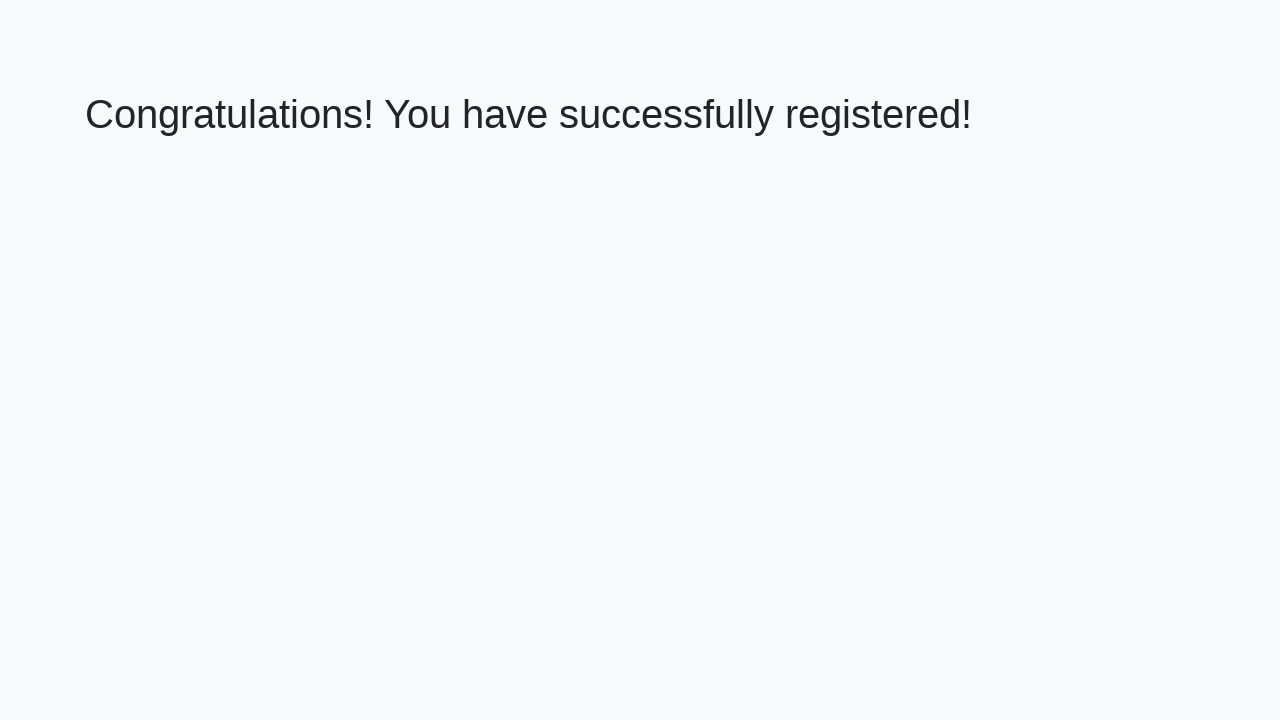

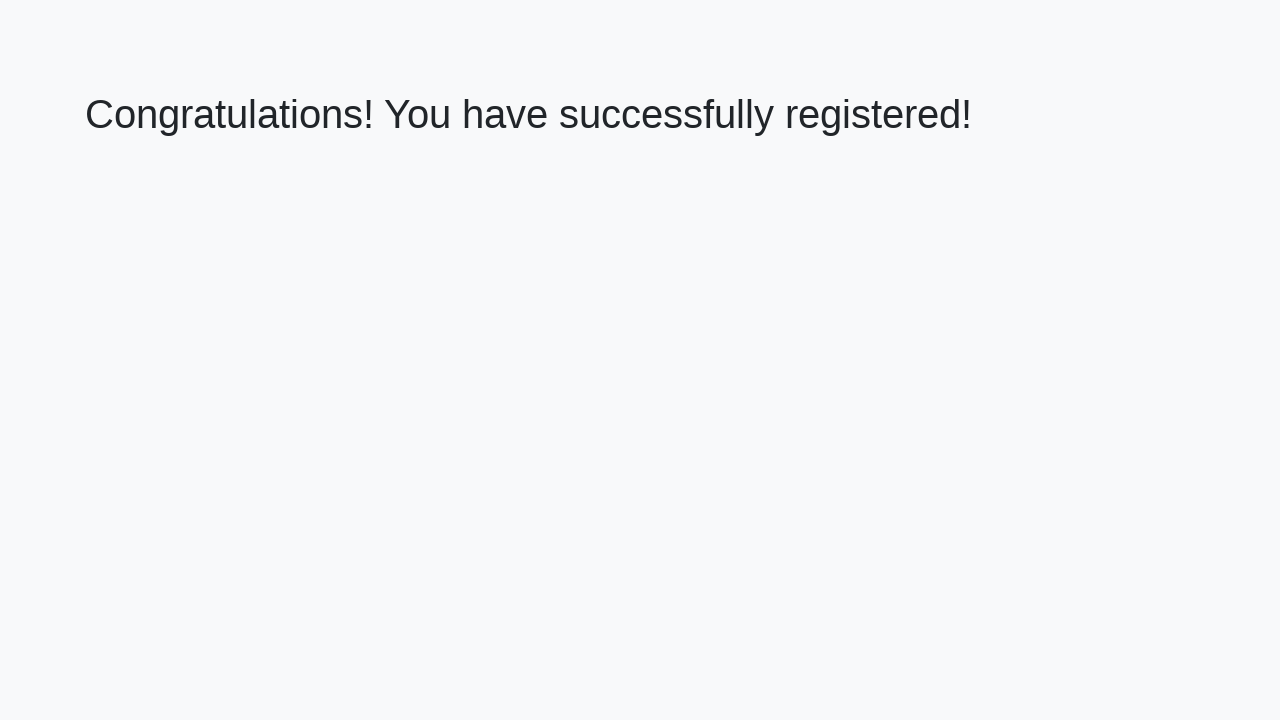